Navigates to McDonald's website and clicks on a navigation menu button

Starting URL: https://www.mcdonalds.com/us/en-us.html

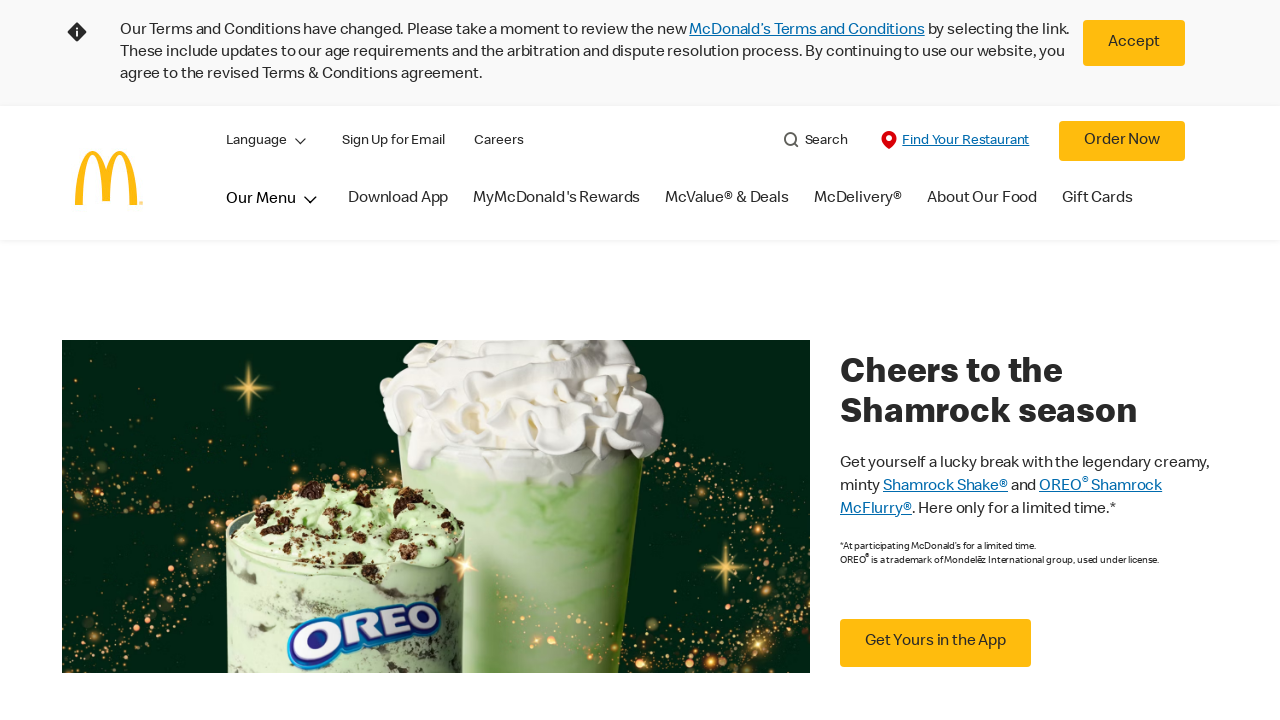

Navigated to McDonald's website
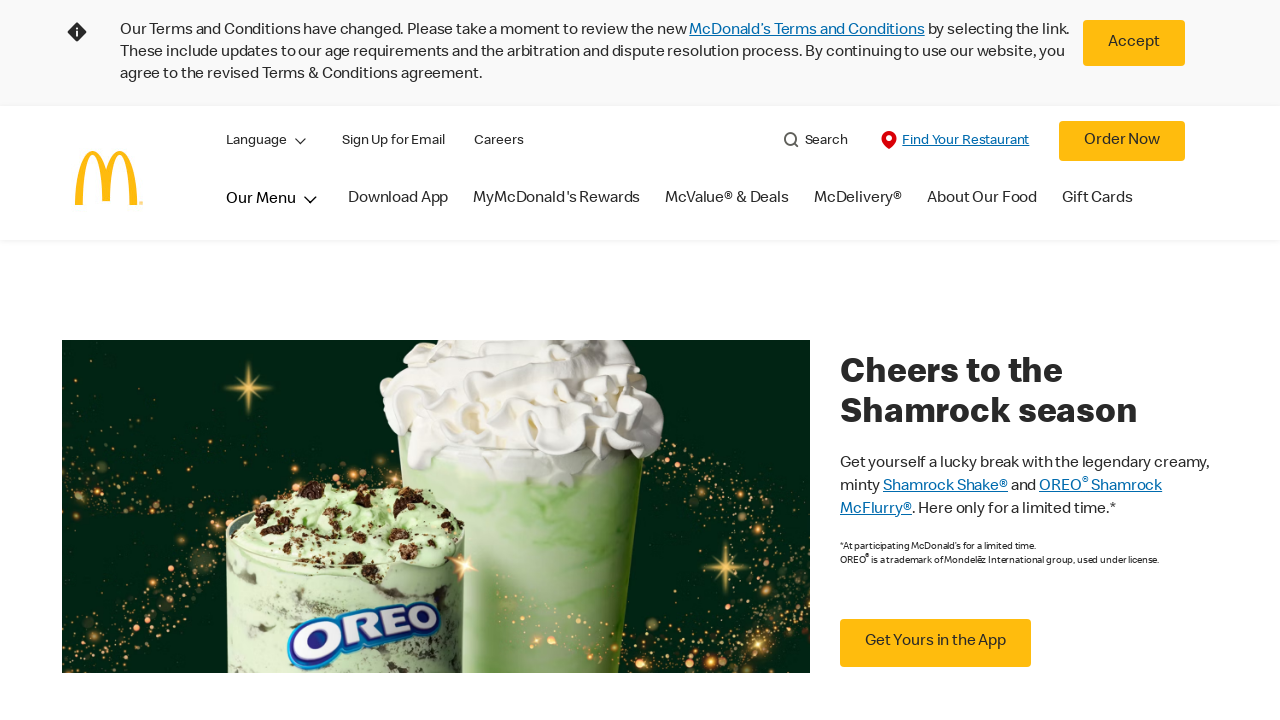

Clicked on navigation menu button at (272, 214) on xpath=//*[@id='container-1e52aa8d39']/div/div[2]/div/div/div[2]/div/div[2]/div/n
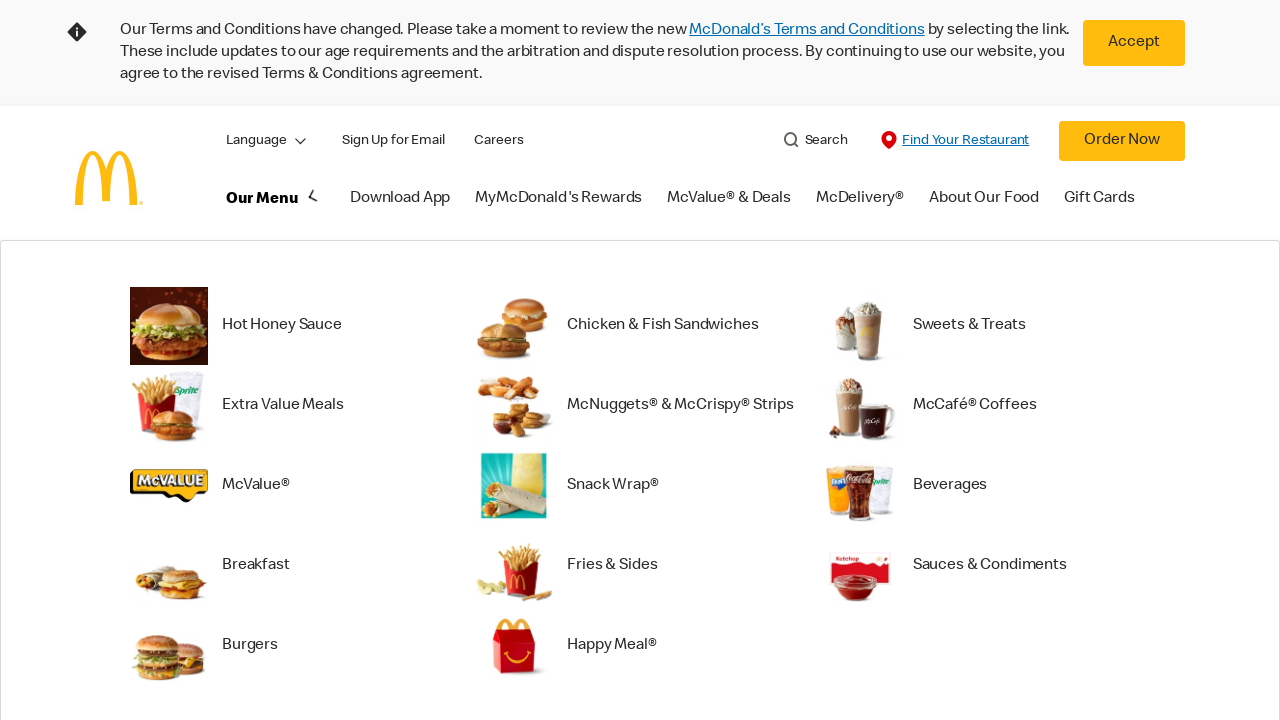

Waited for menu to expand or load
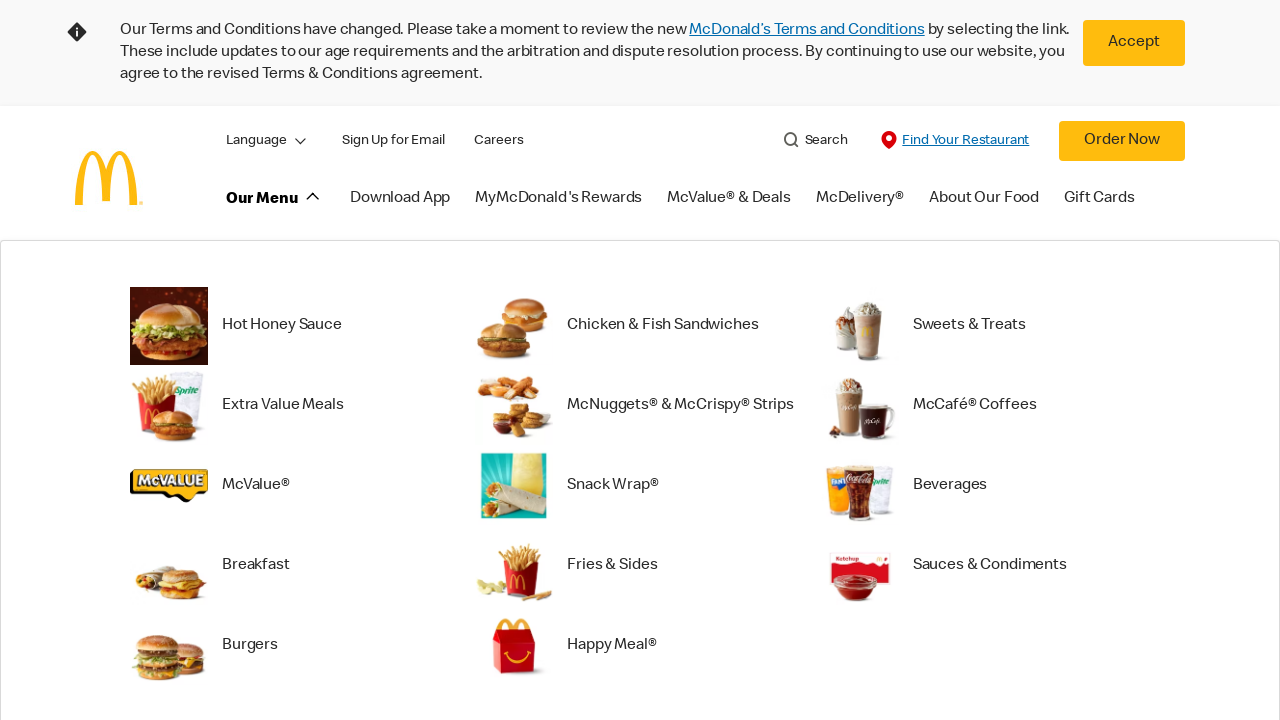

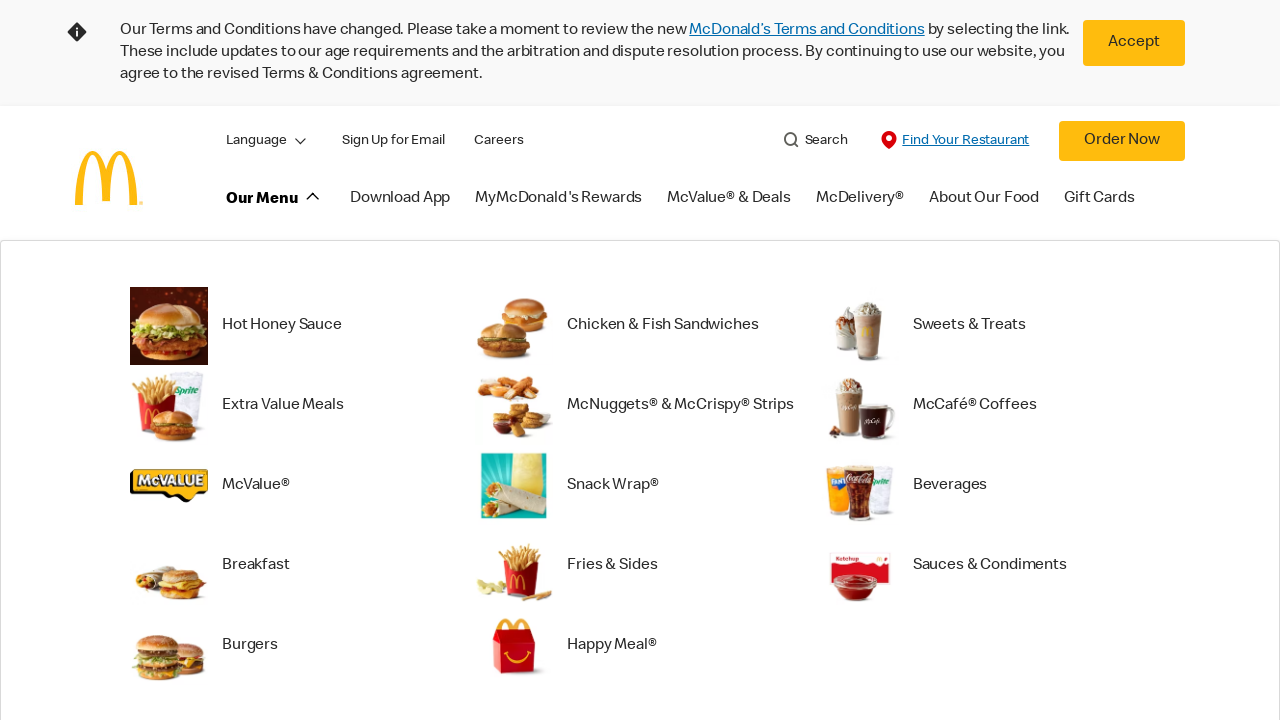